Tests browser forward navigation by clicking a link, going back, then going forward again and verifying the URL changes correctly.

Starting URL: https://kristinek.github.io/site/examples/po

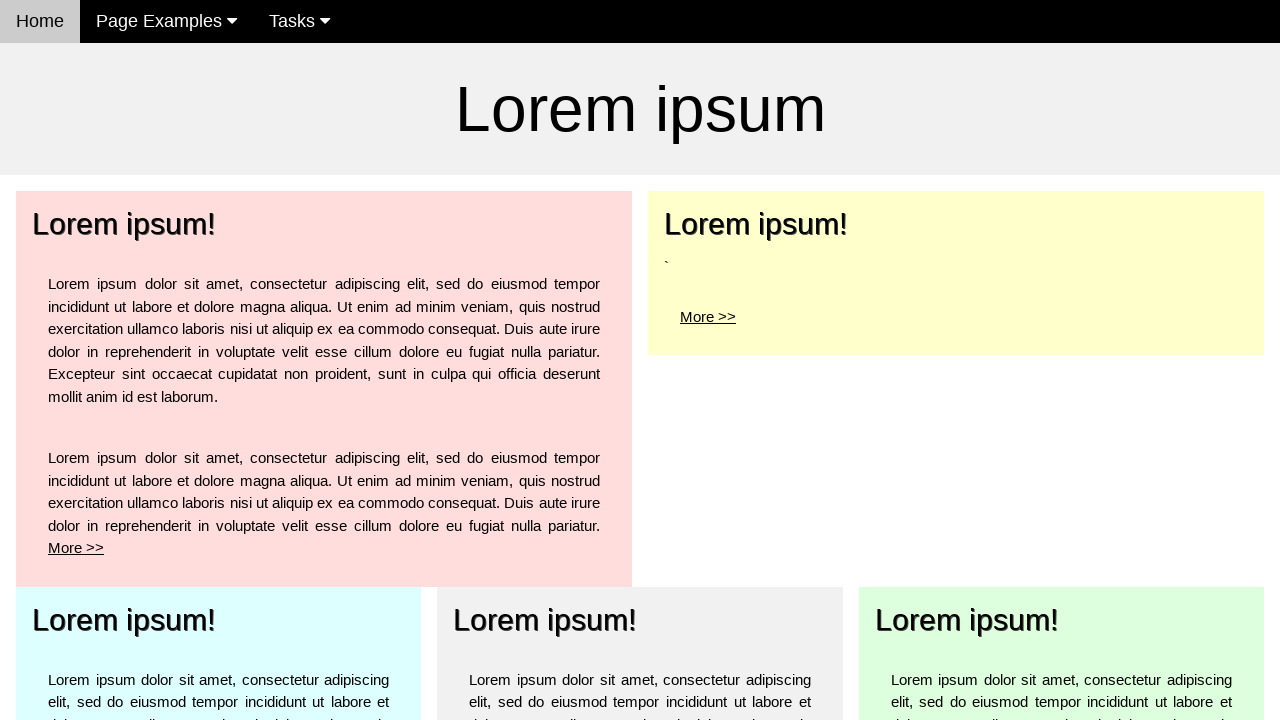

Clicked 'More >' link for top left element at (708, 316) on xpath=/html/body/div[3]/div[2]/div/div/p/a
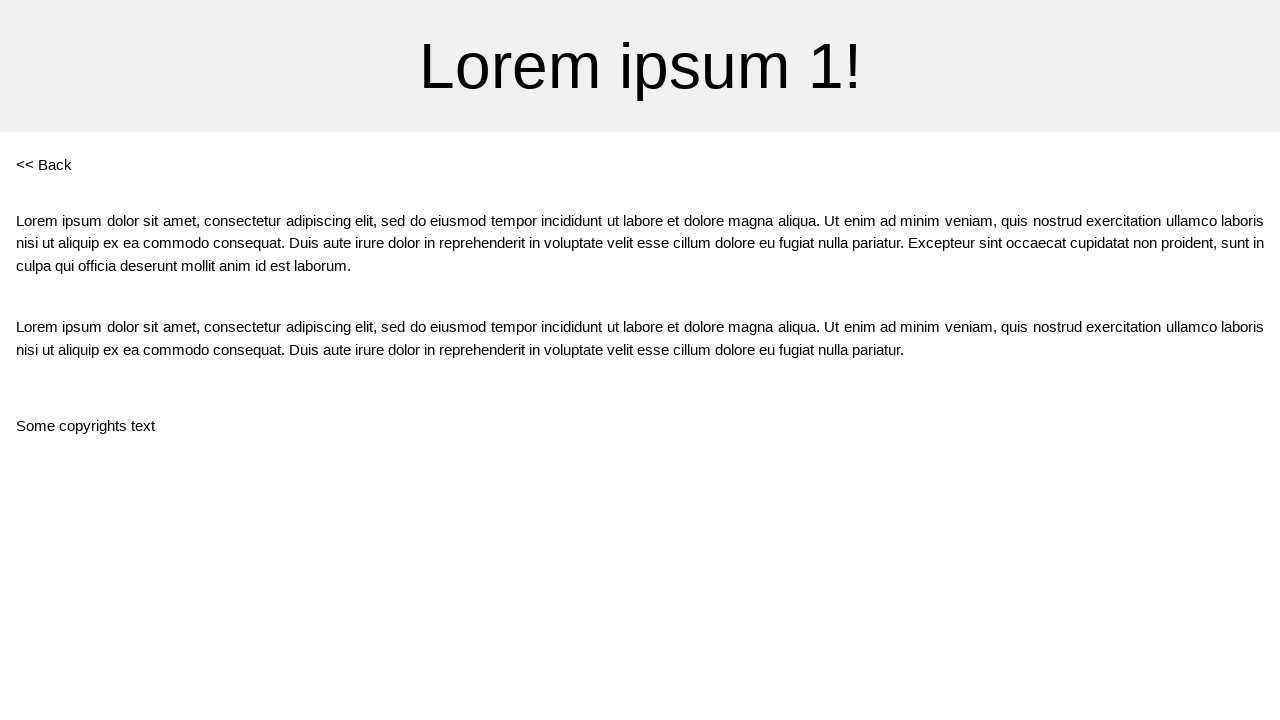

Navigation to po1 page completed
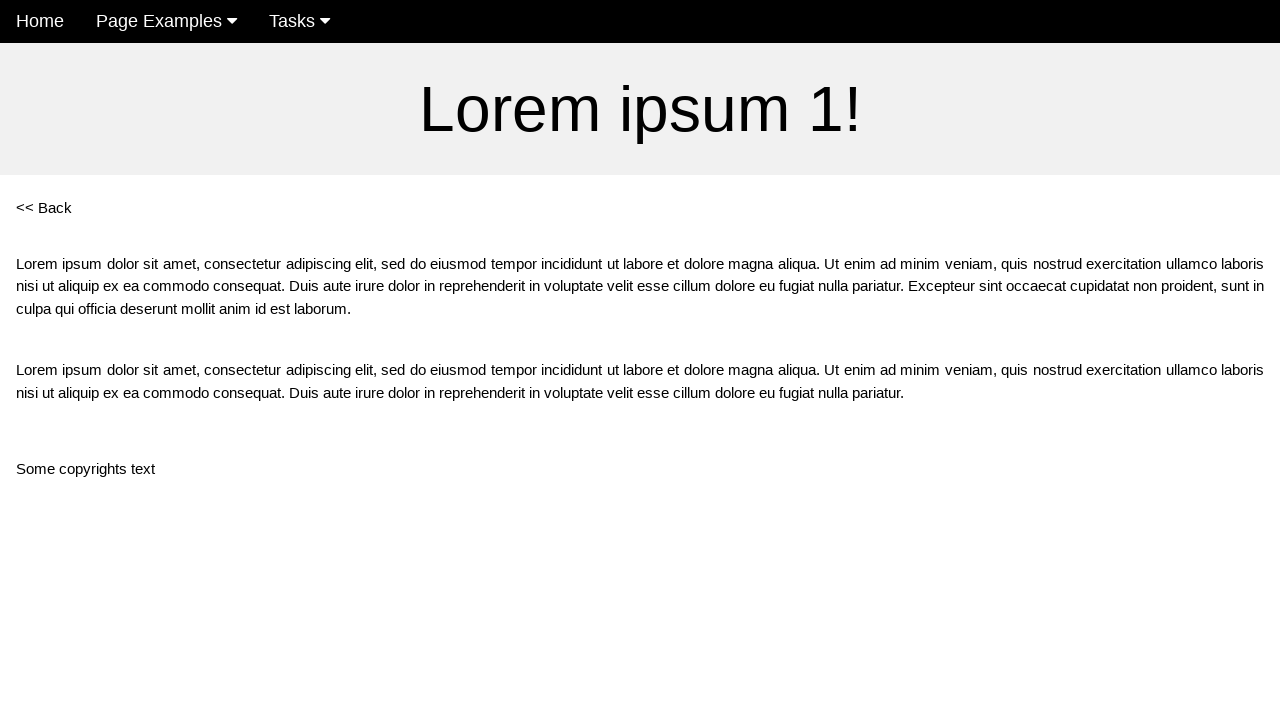

Navigated back to previous page
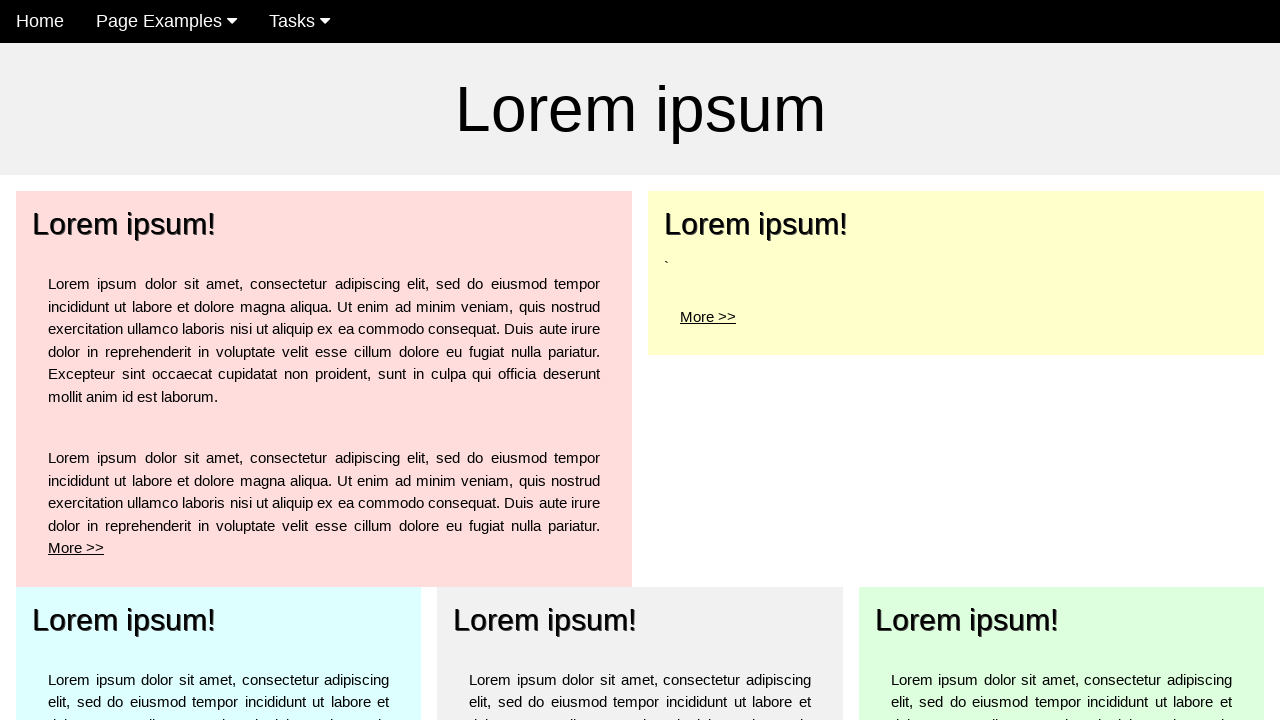

Navigated forward in browser history
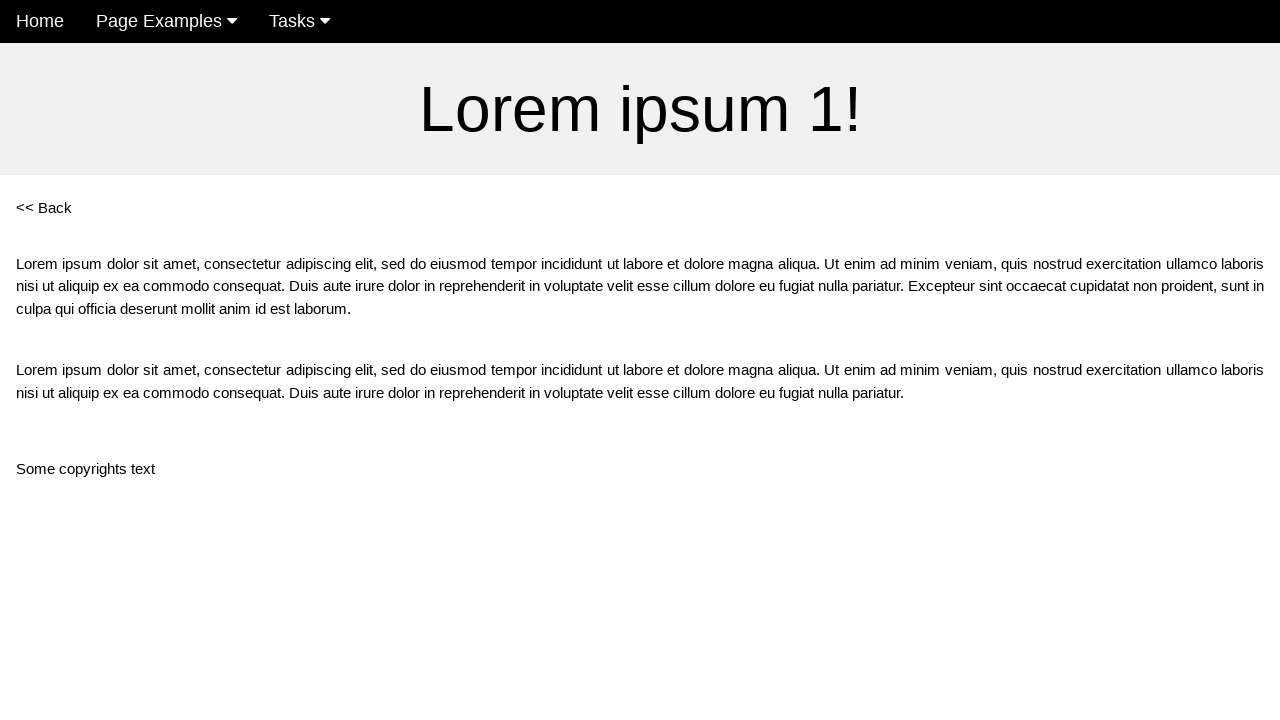

Verified URL is at po1 page after forward navigation
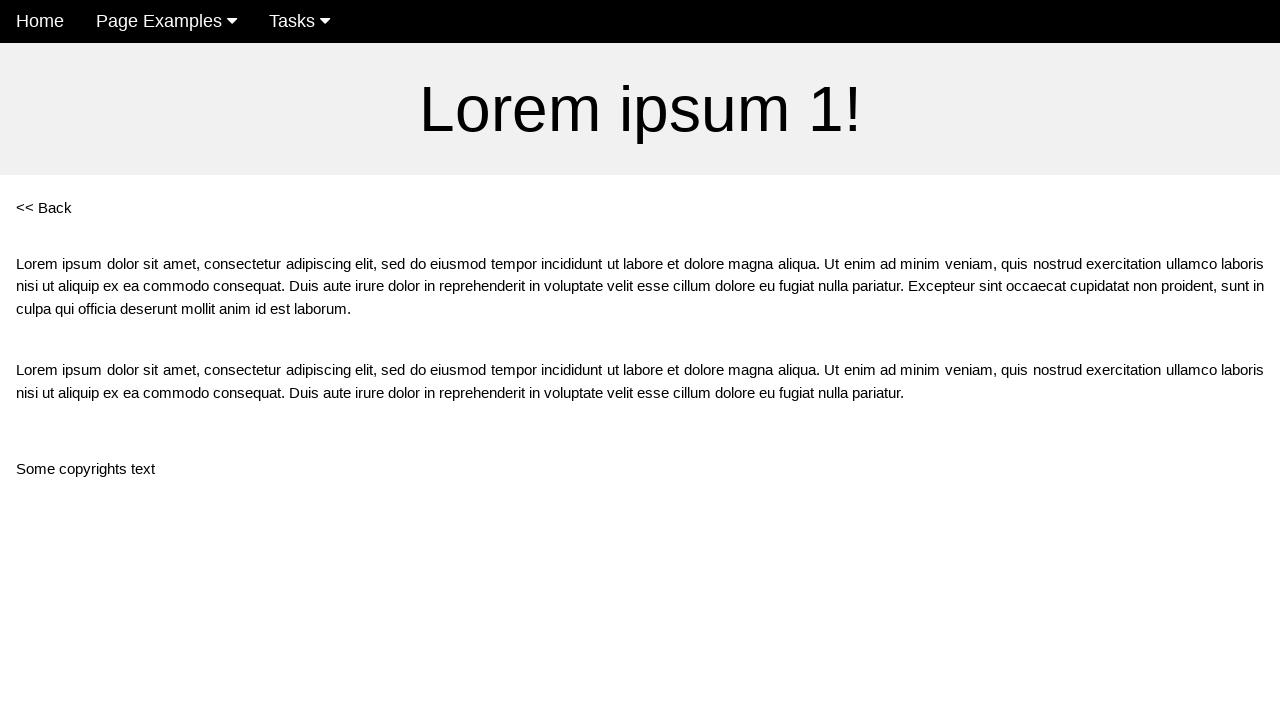

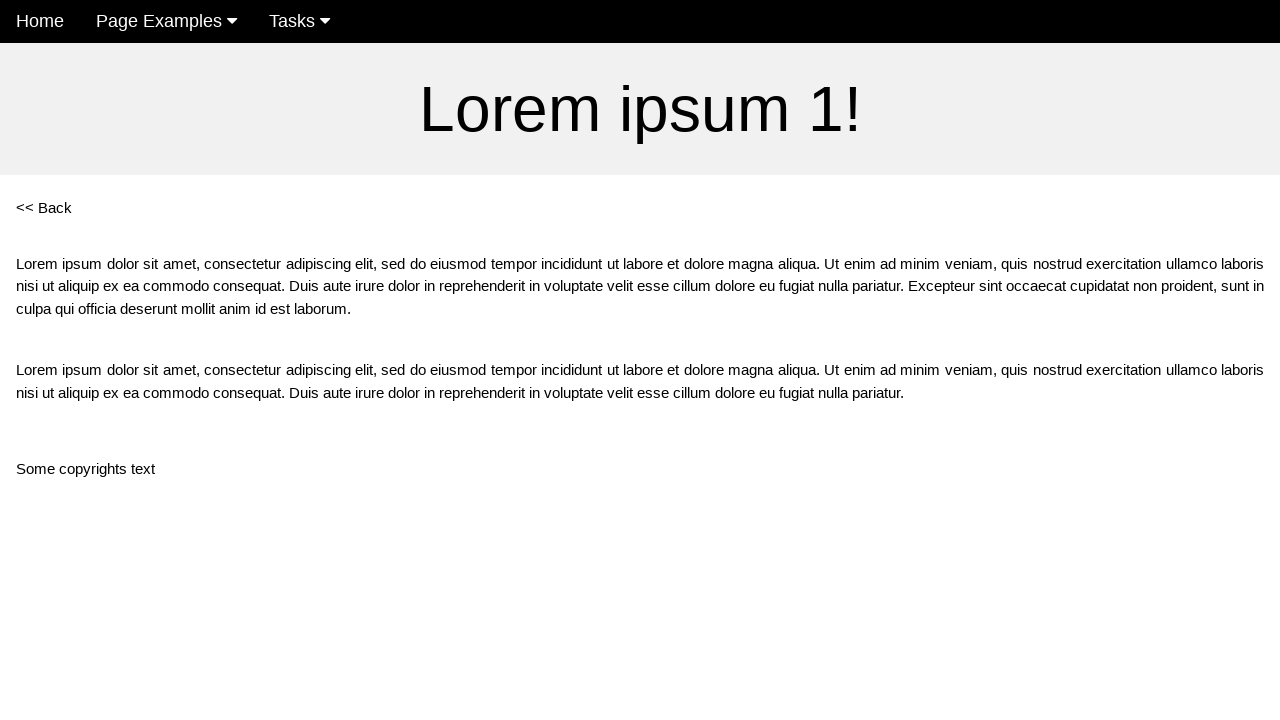